Tests the full checkout flow by adding an item to cart, proceeding to checkout, filling out shipping information, and confirming the order

Starting URL: https://danube-web.shop/

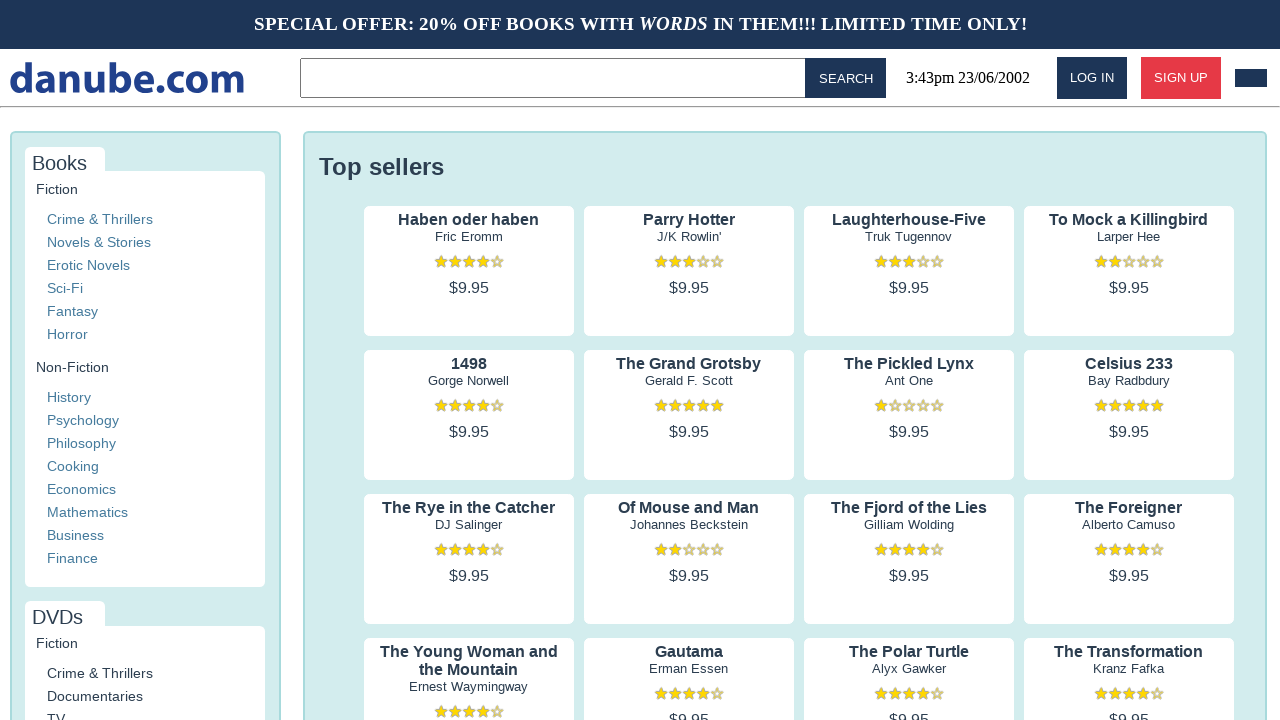

Clicked on first product author to view details at (469, 237) on .preview:nth-child(1) > .preview-author
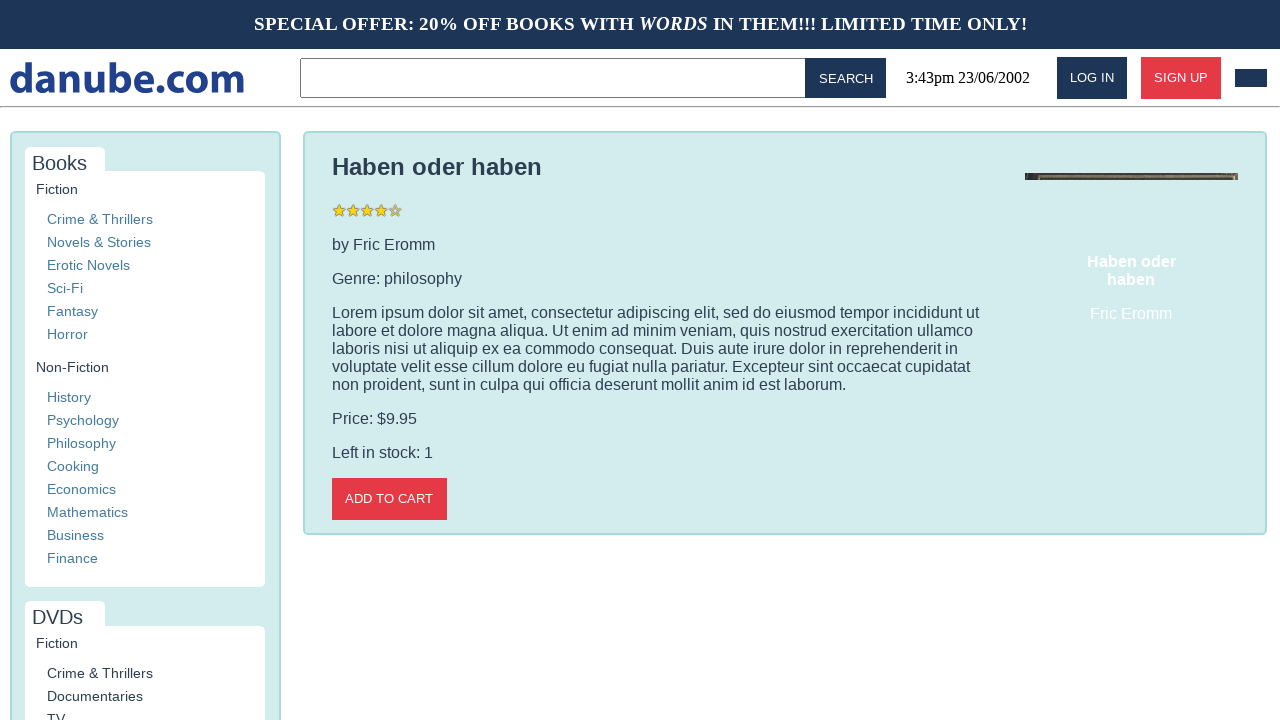

Added item to cart at (389, 499) on .detail-wrapper > .call-to-action
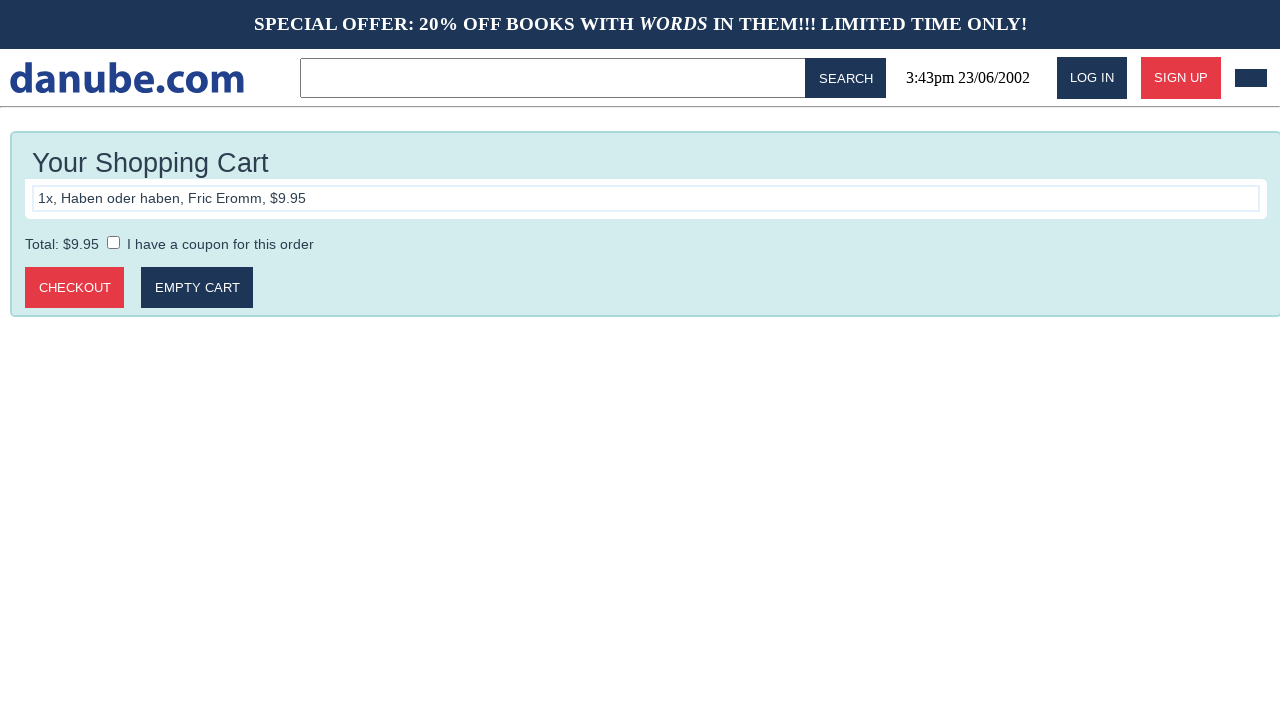

Clicked logo to return to home page at (127, 78) on #logo
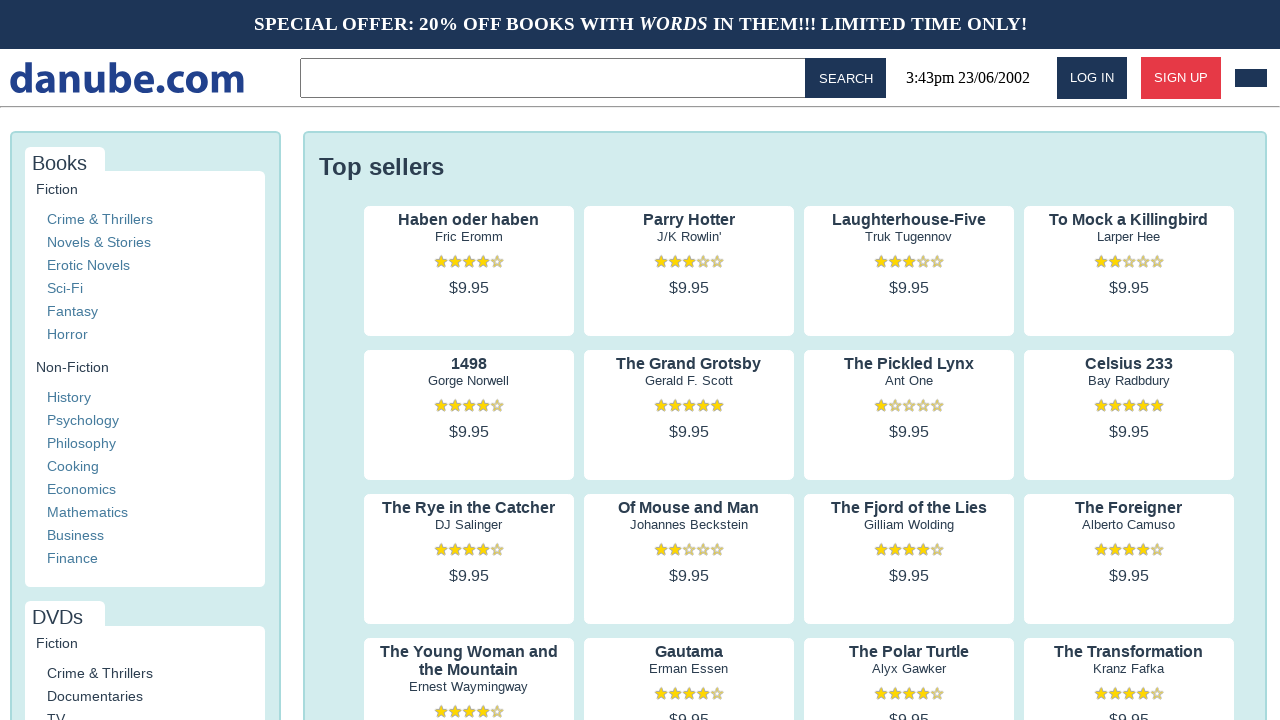

Navigation completed and page loaded
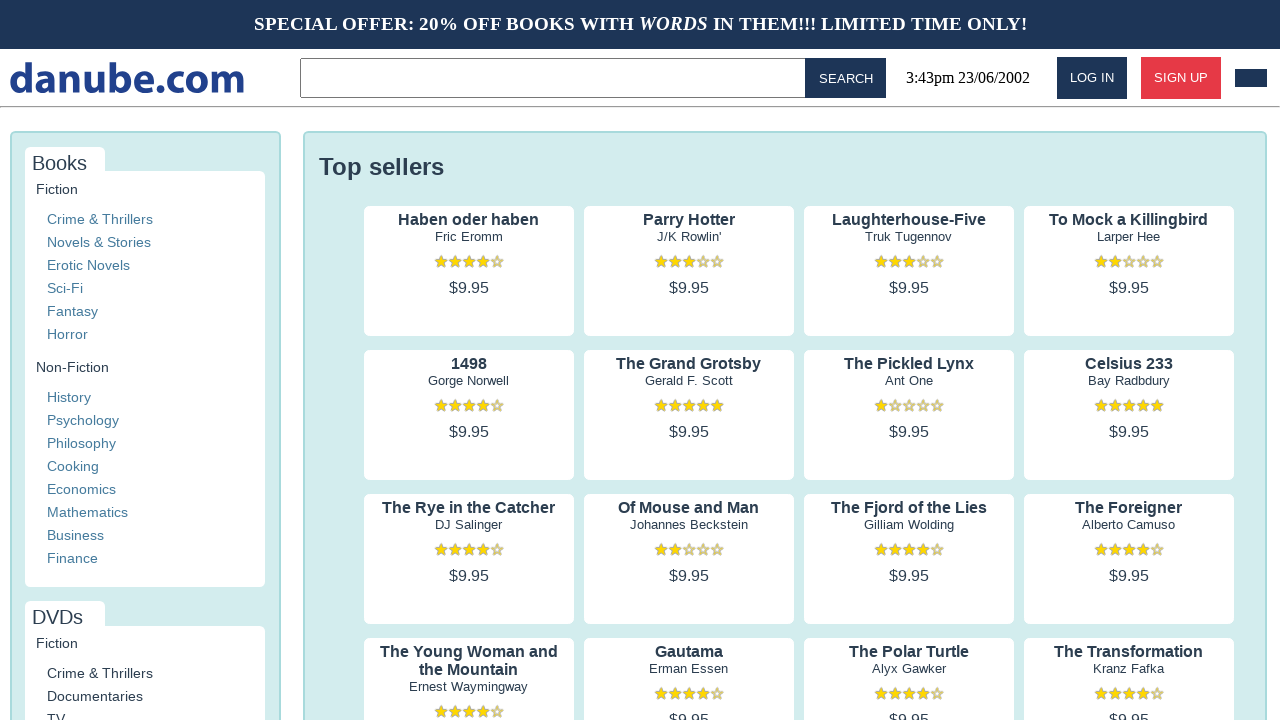

Clicked cart icon to navigate to cart at (1251, 78) on #cart
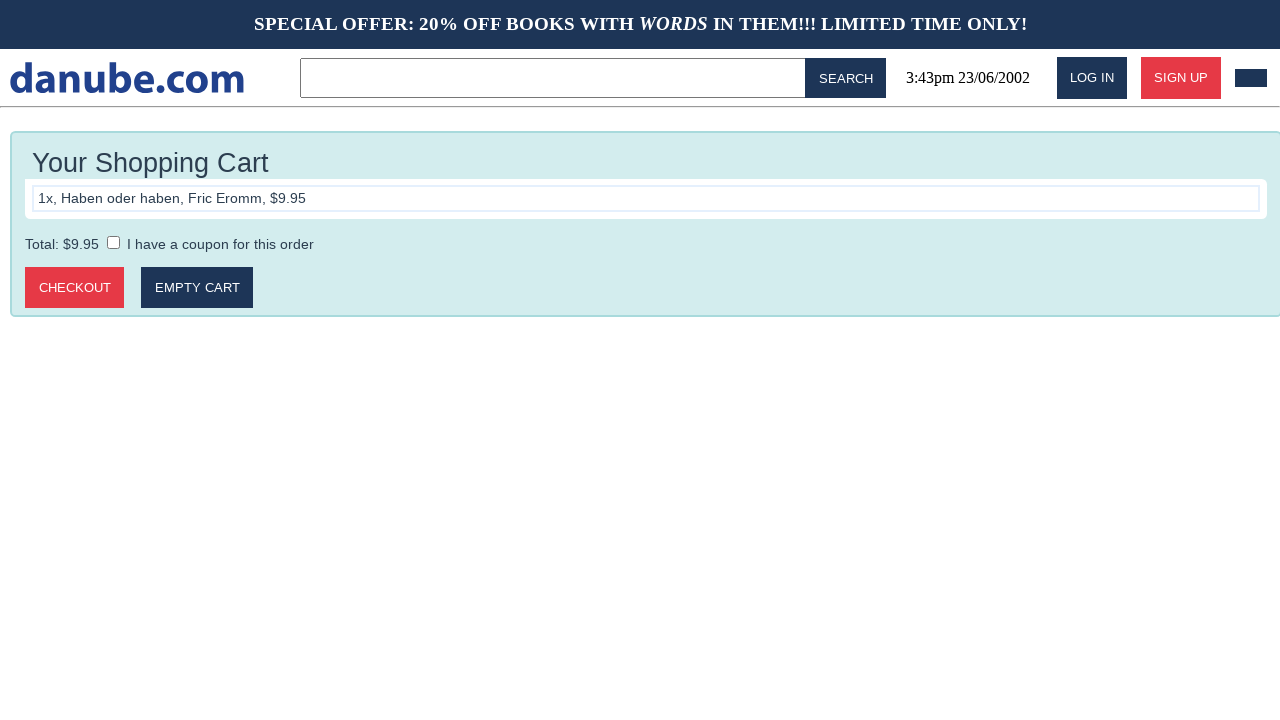

Clicked proceed button to start checkout at (75, 288) on .cart > .call-to-action
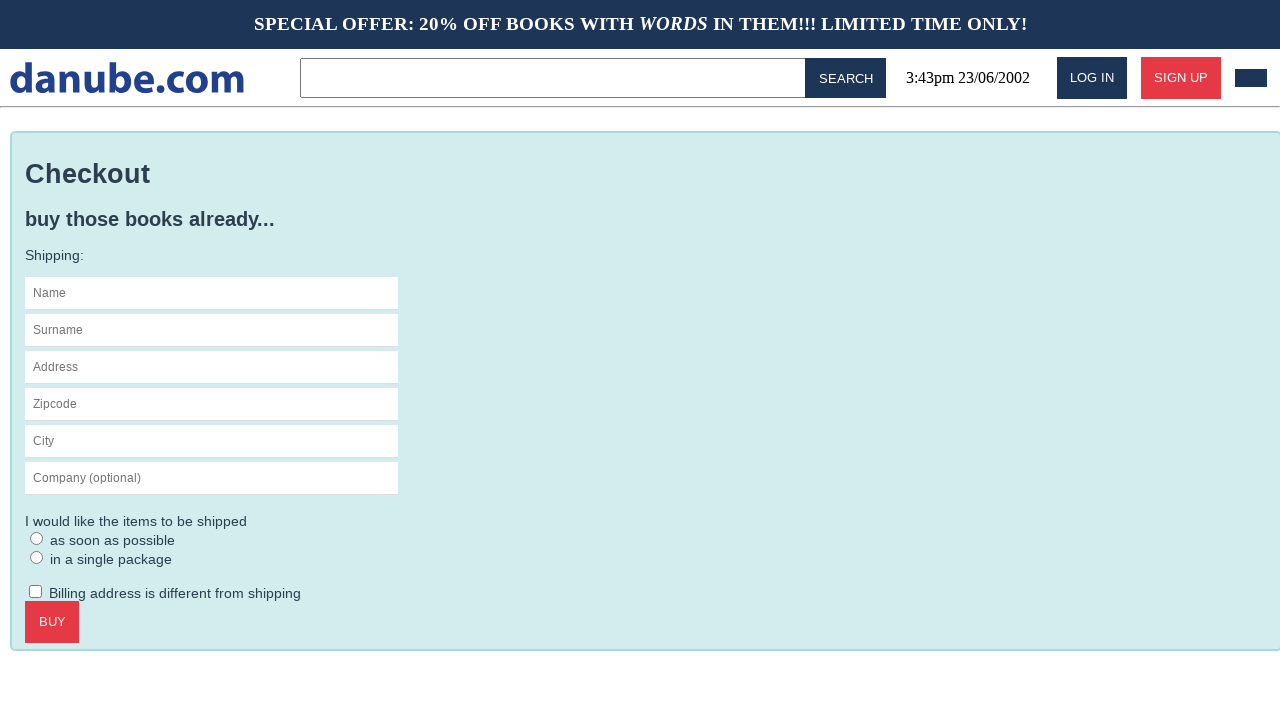

Clicked on name field to focus it at (212, 293) on #s-name
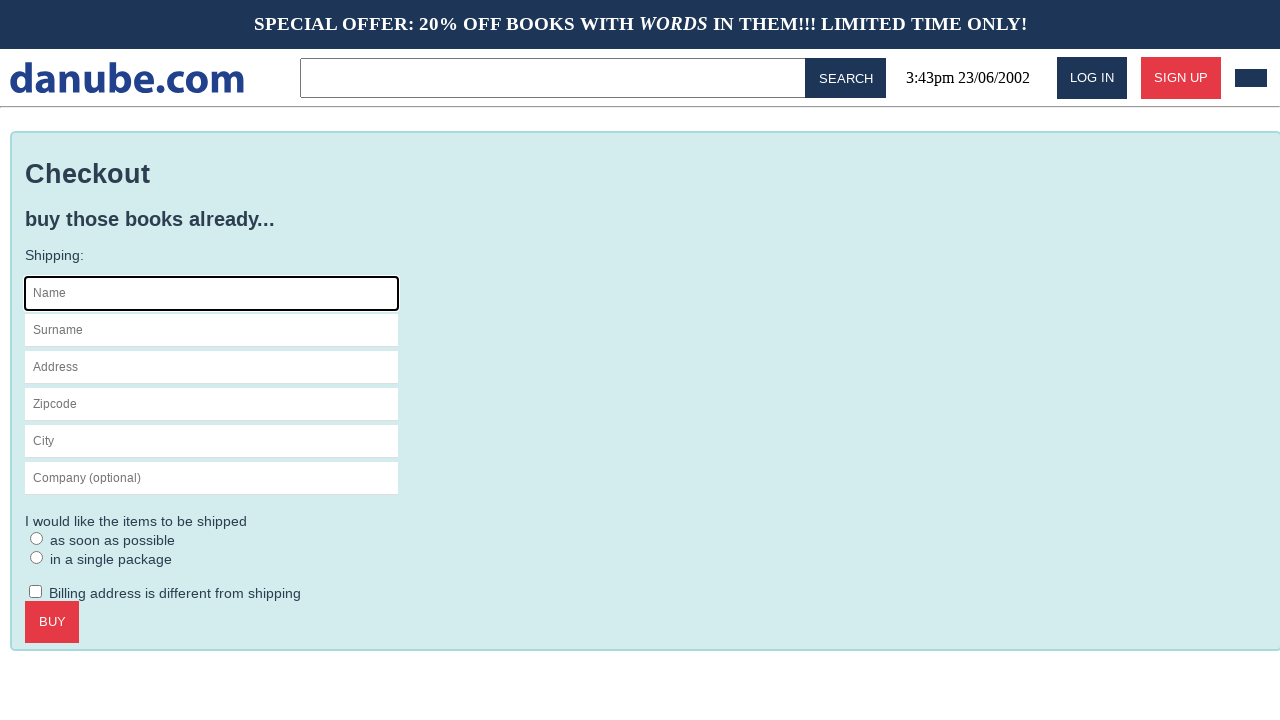

Filled shipping name field with 'Max' on #s-name
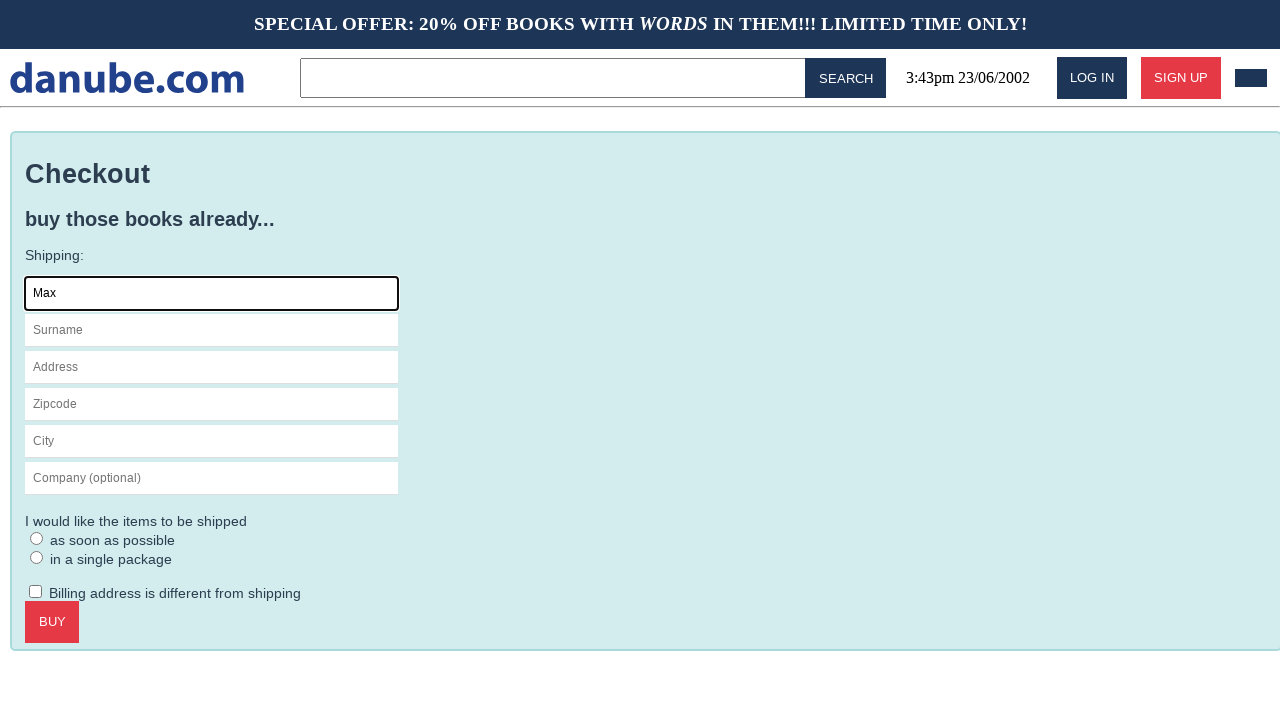

Filled shipping surname field with 'Mustermann' on #s-surname
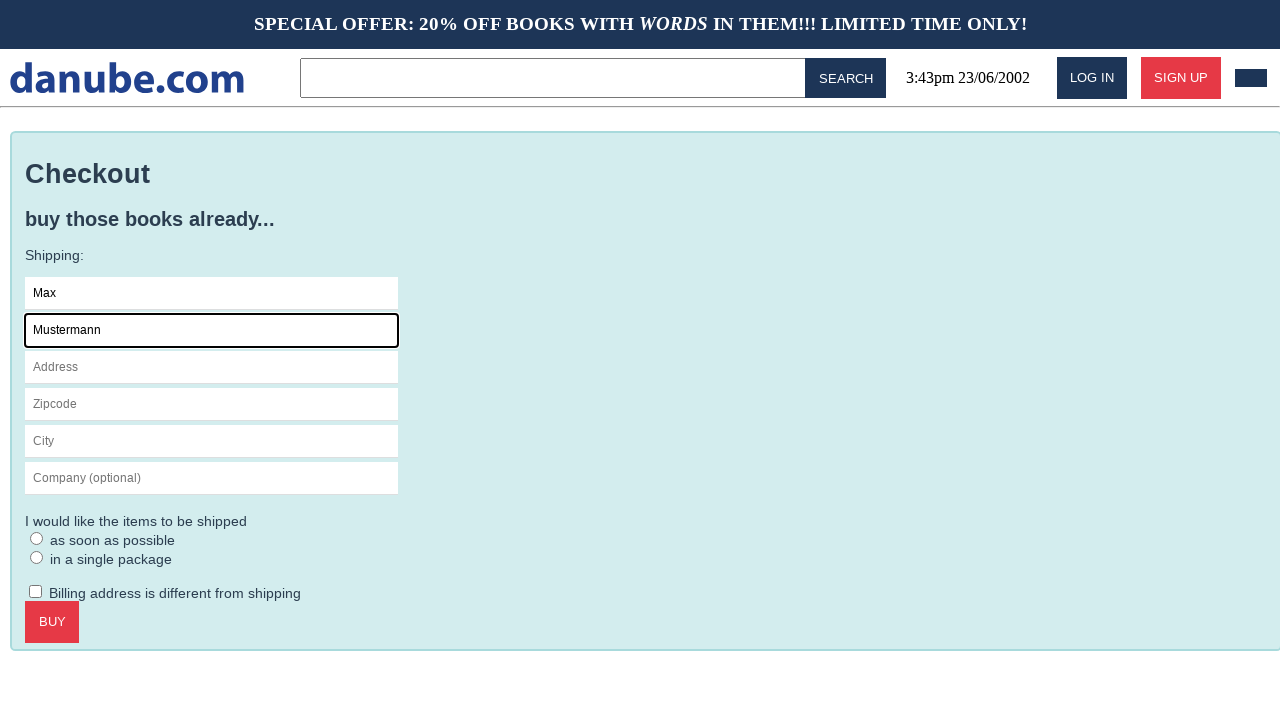

Filled shipping address field with 'Charlottenstr. 57' on #s-address
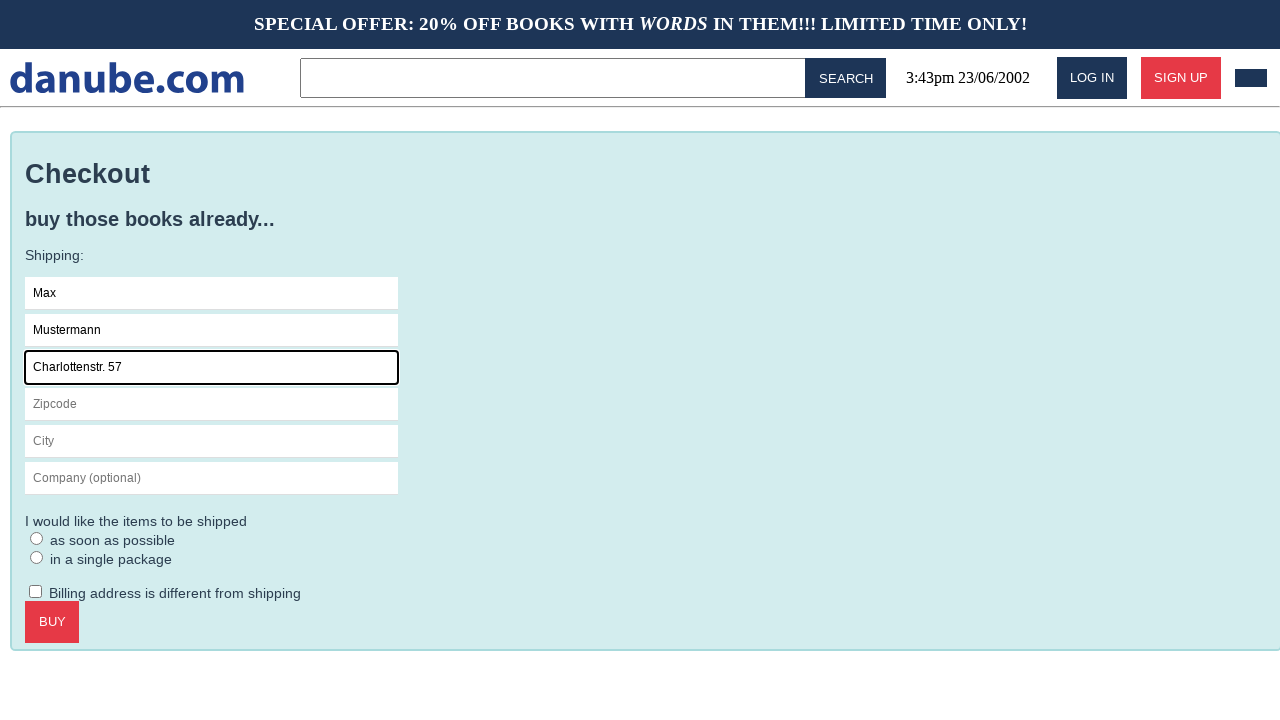

Filled shipping zipcode field with '10117' on #s-zipcode
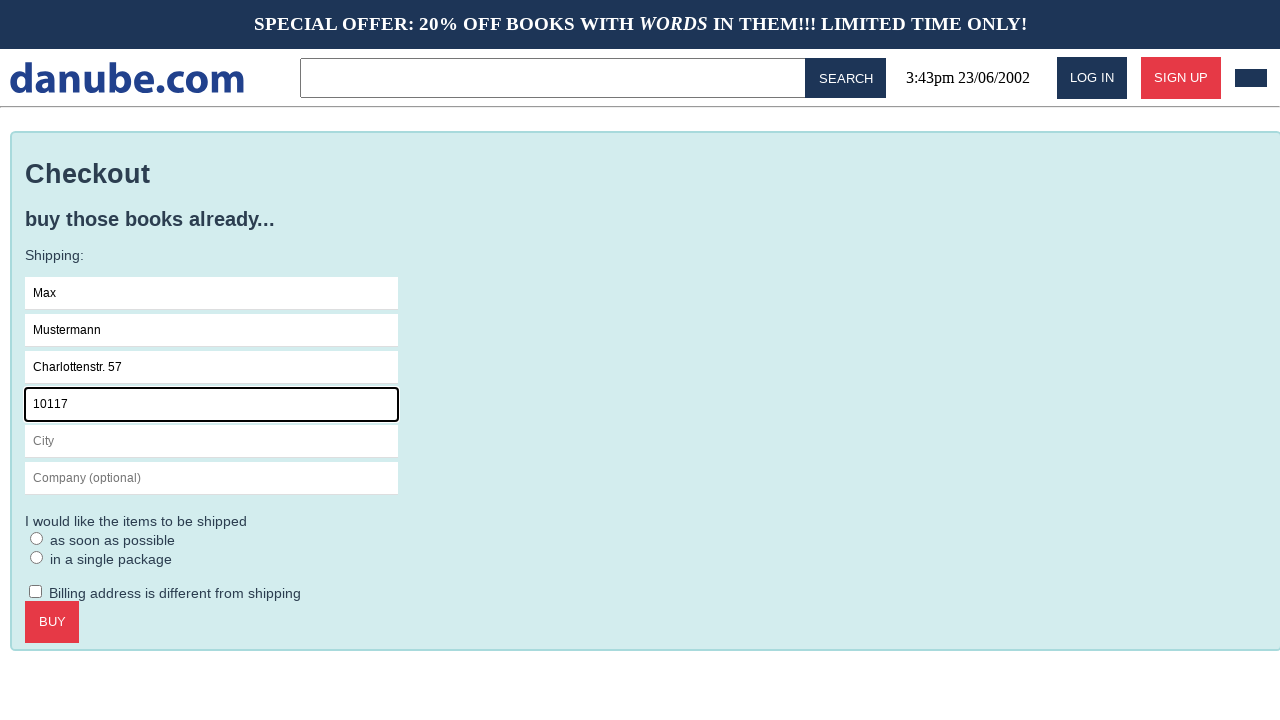

Filled shipping city field with 'Berlin' on #s-city
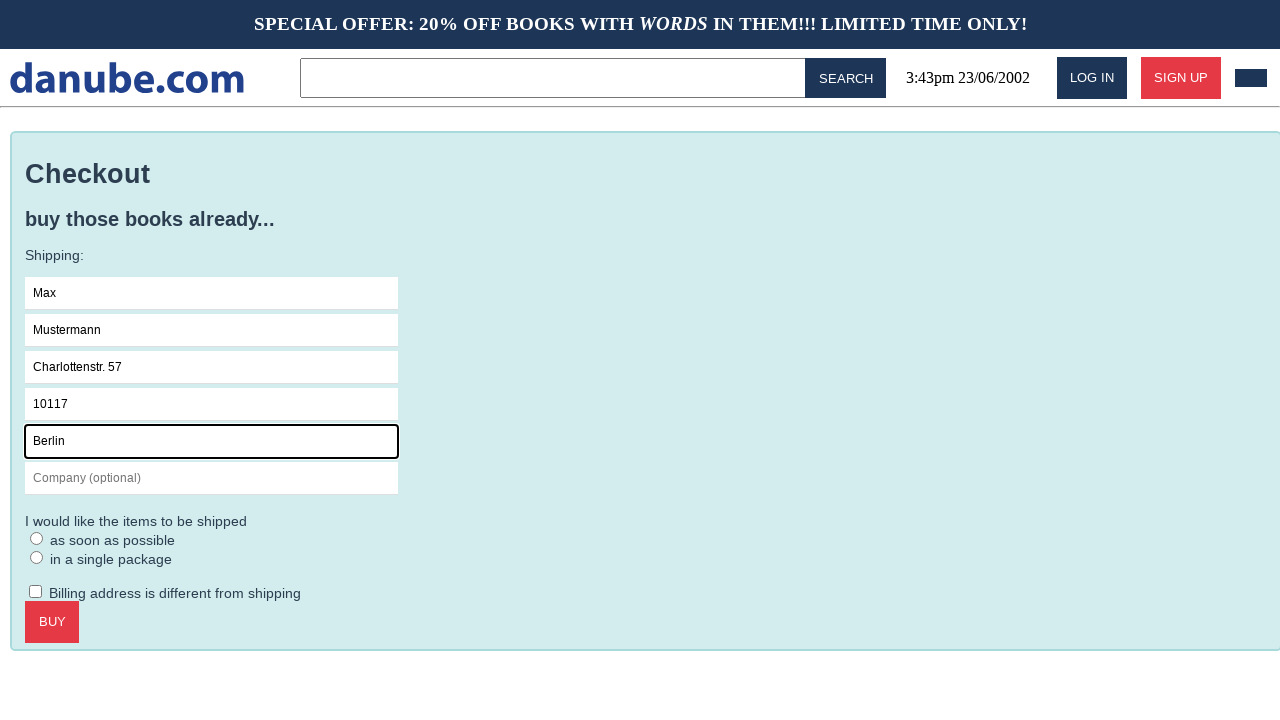

Filled shipping company field with 'Firma GmbH' on #s-company
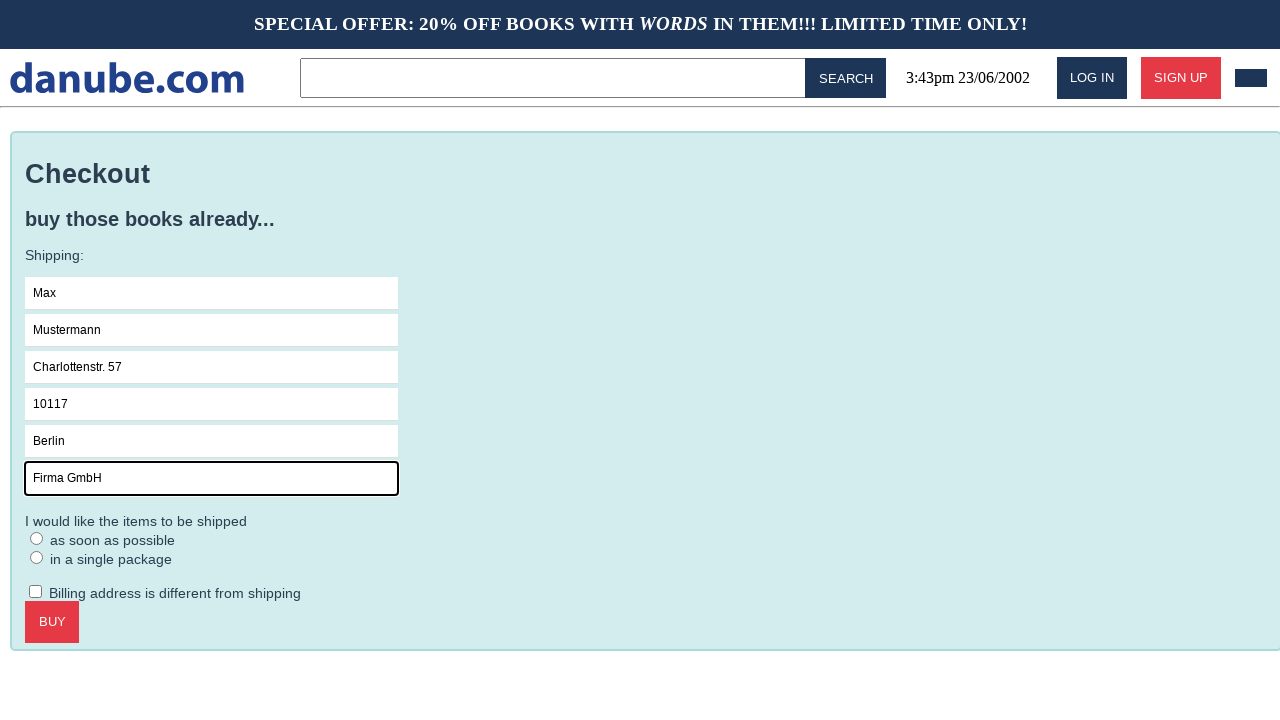

Clicked on checkout form area at (646, 439) on .checkout > form
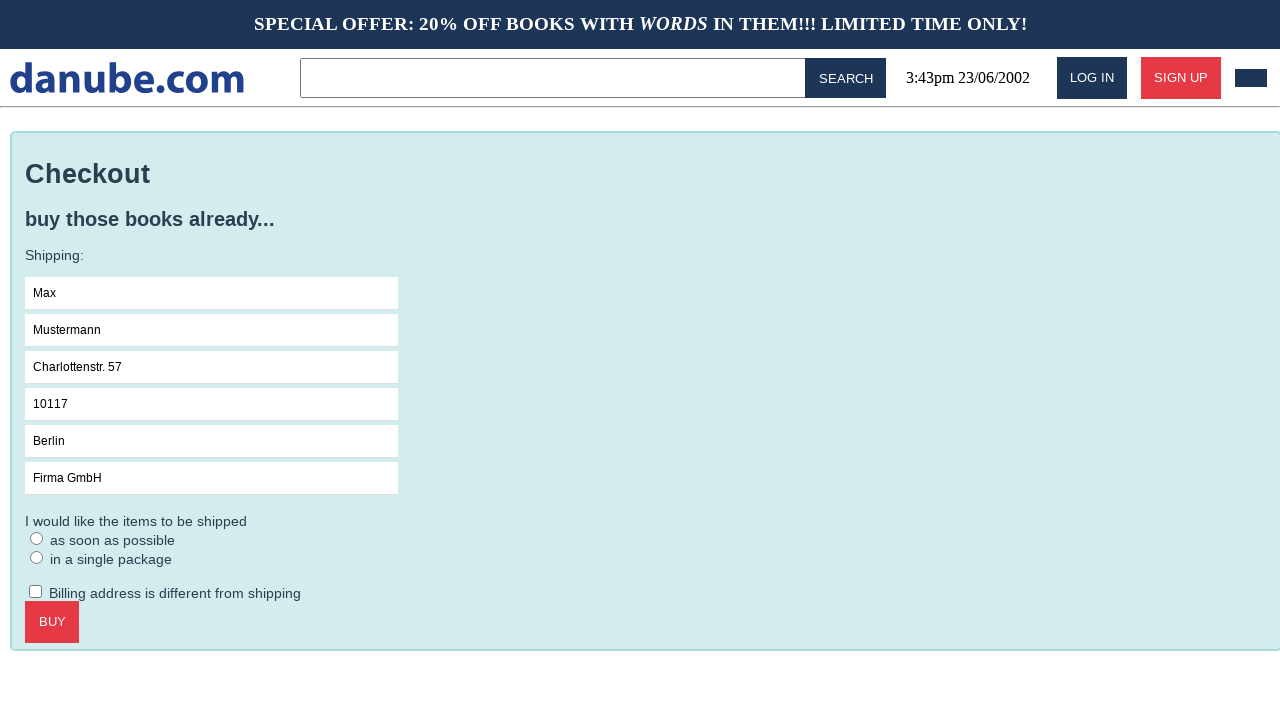

Selected ASAP delivery option at (37, 538) on #asap
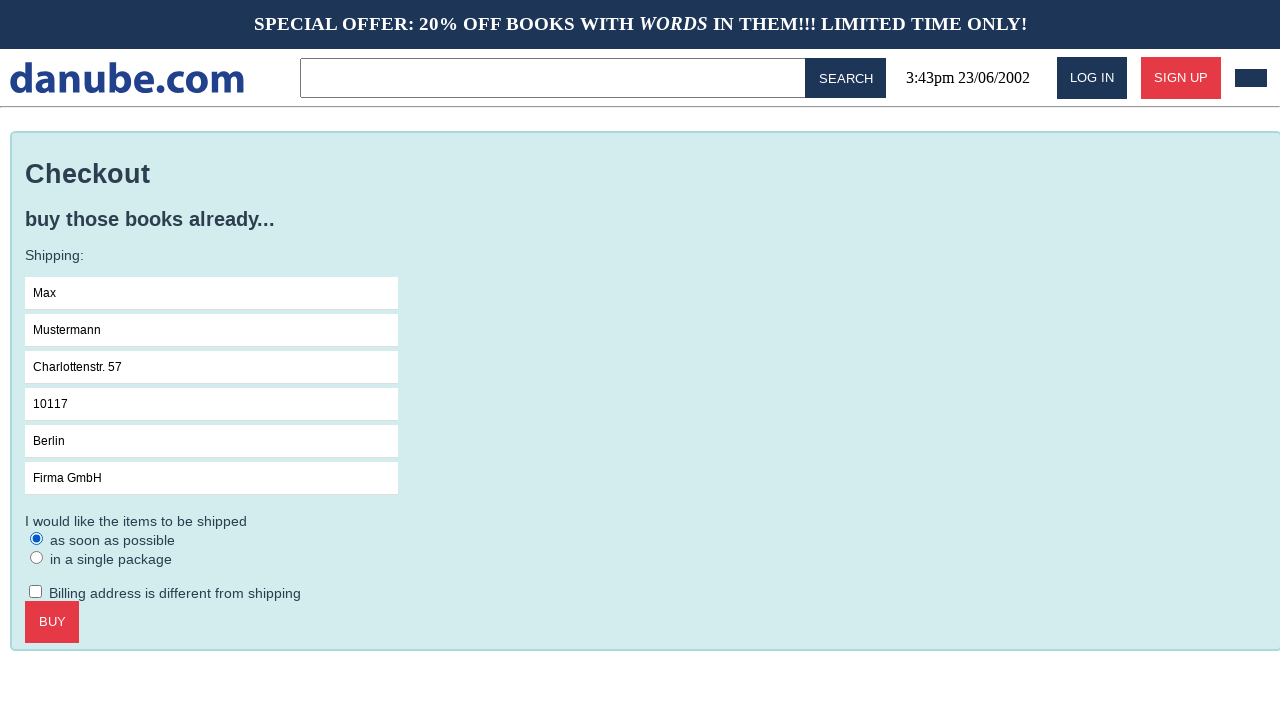

Clicked confirm button to complete checkout at (52, 622) on .checkout > .call-to-action
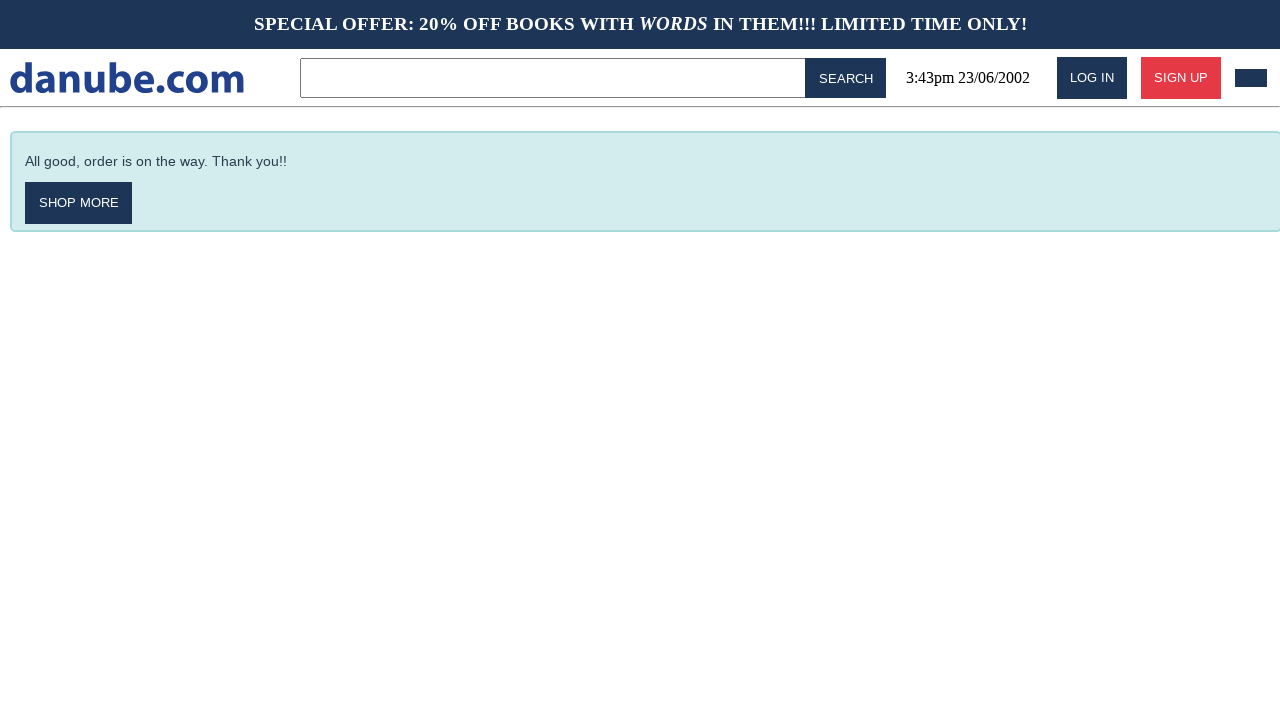

Order confirmation message appeared
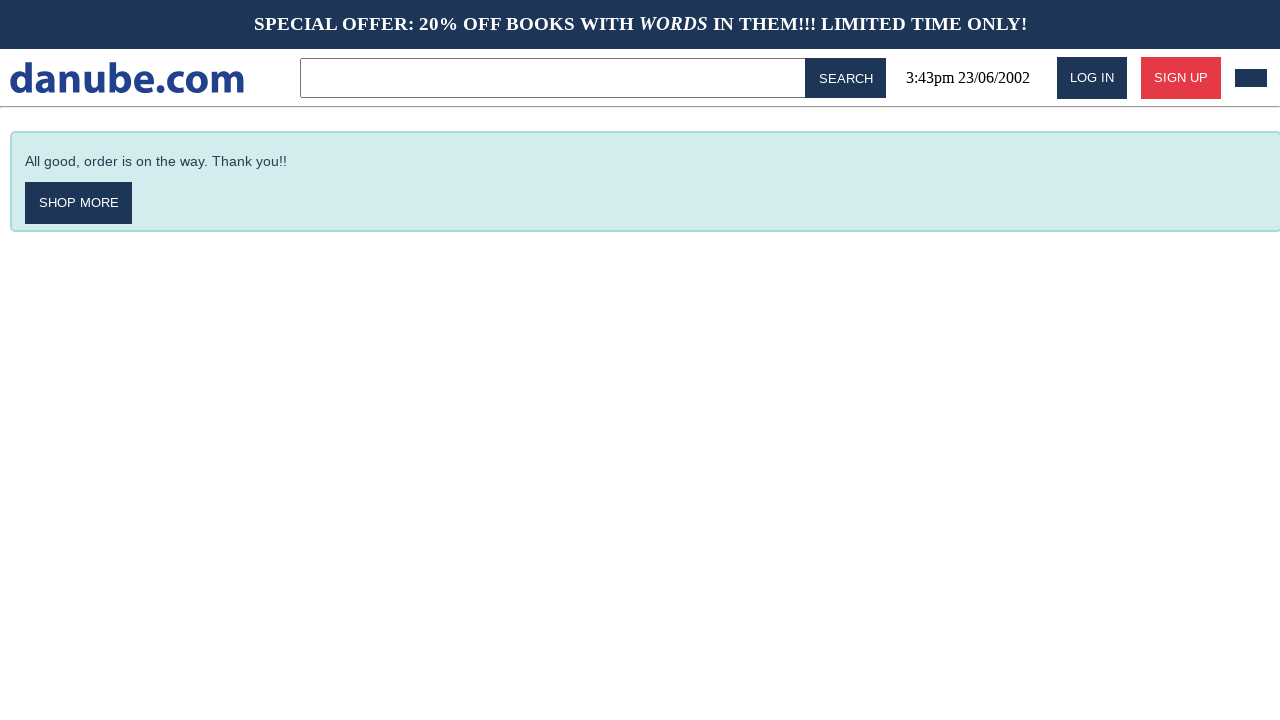

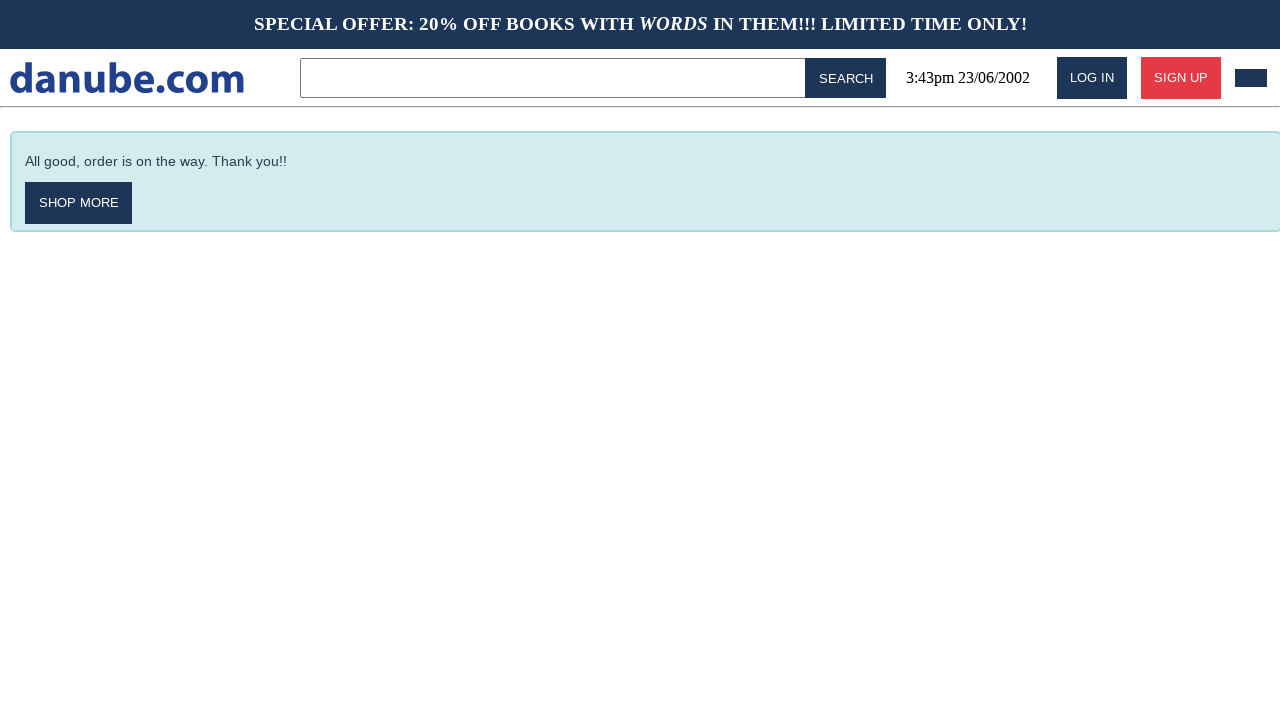